Tests the clear button functionality on an online calculator after entering a numeric digit (1), then pressing the clear button (c)

Starting URL: https://www.online-calculator.com/full-screen-calculator/

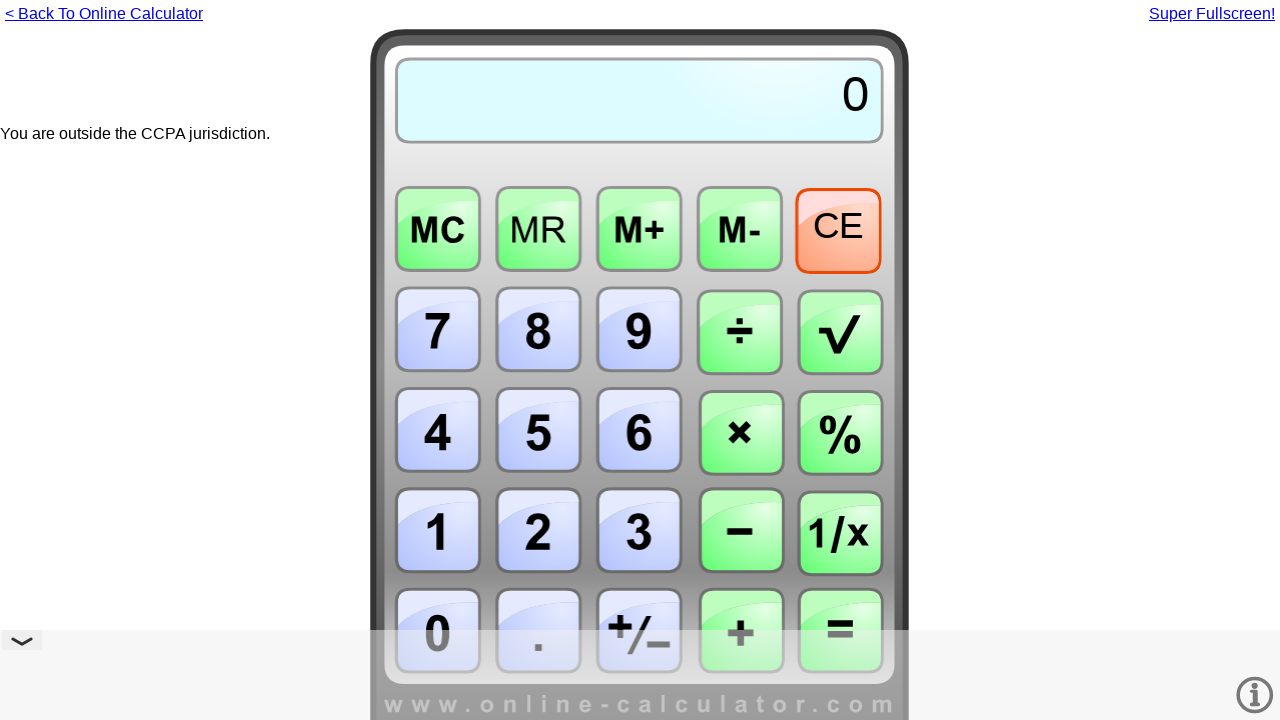

Pressed numeric key 1 on calculator keypad
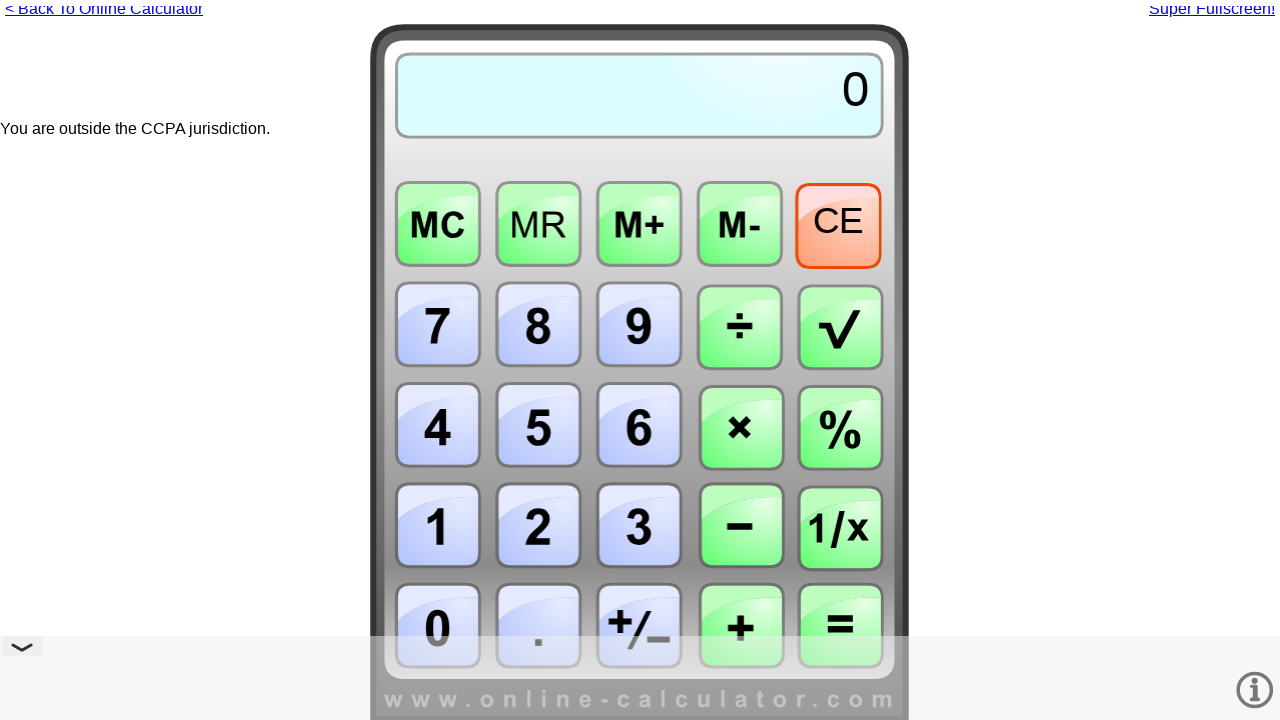

Pressed clear button (c key) to clear calculator display
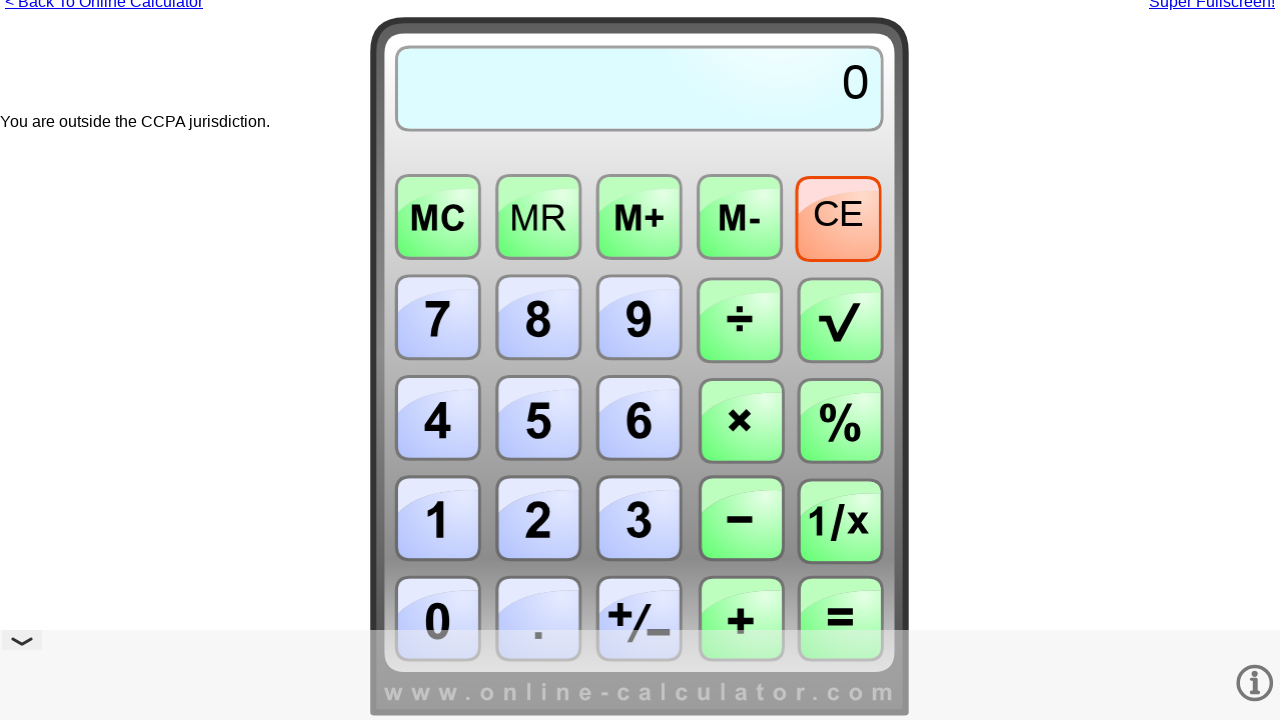

Waited 500ms for calculator to process clear action
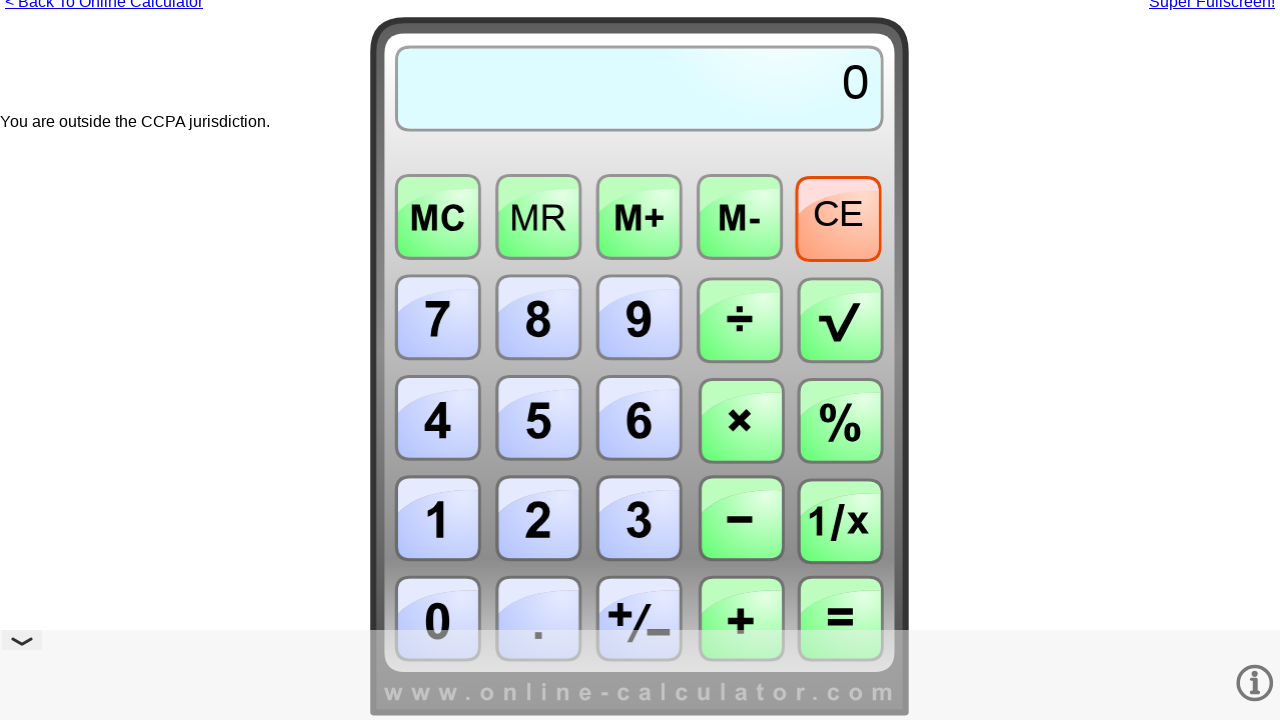

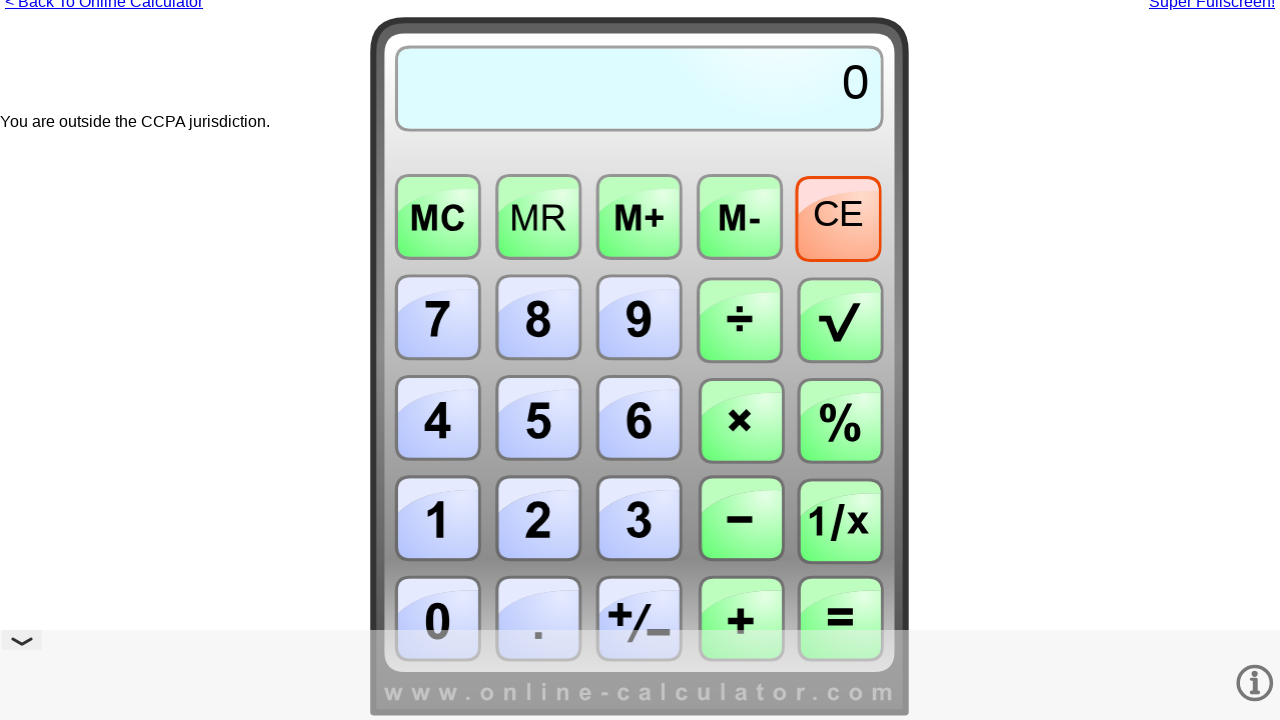